Tests an e-commerce flow by adding multiple items to cart, applying a promo code, and completing the order with country selection

Starting URL: https://rahulshettyacademy.com/seleniumPractise/#/

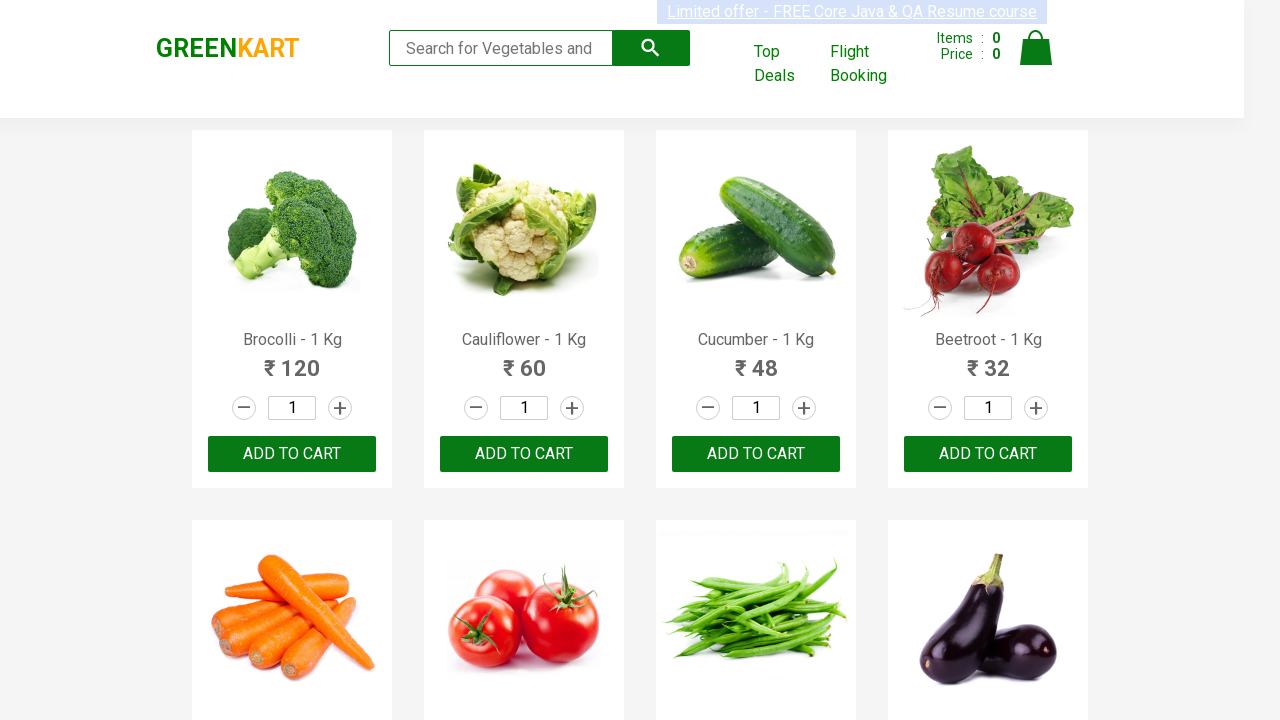

Retrieved all product names from the page
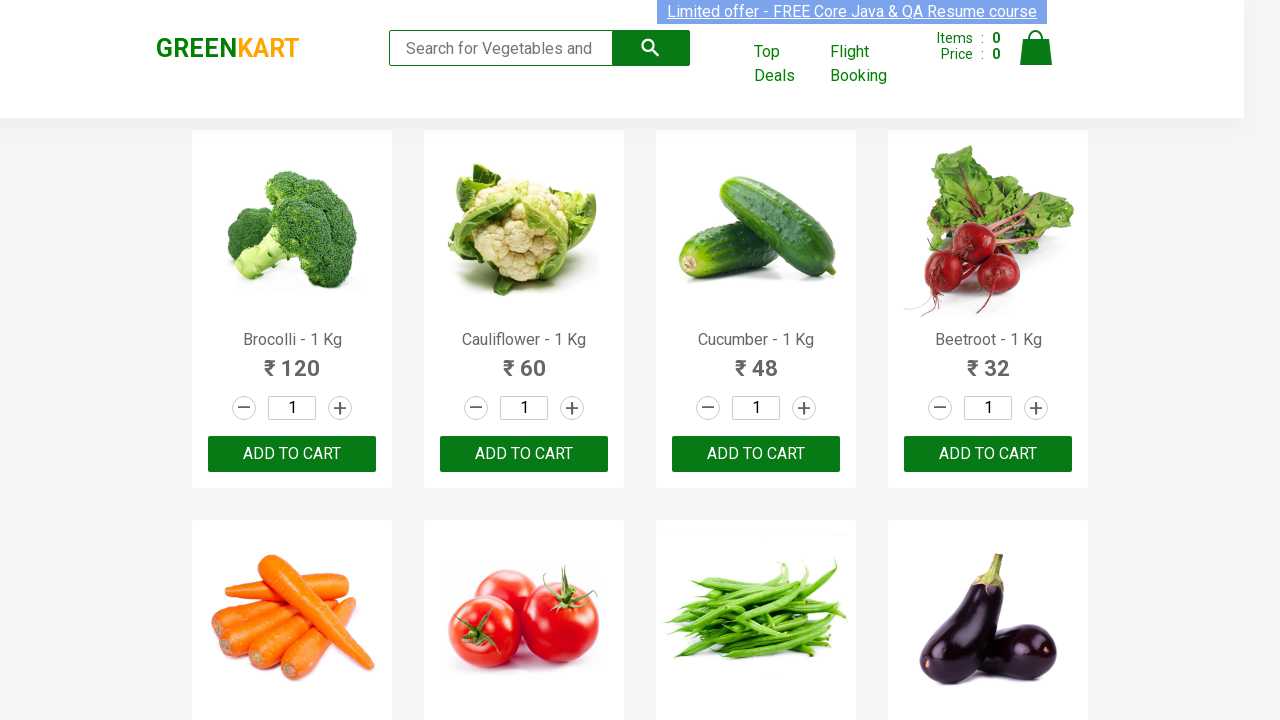

Retrieved all add-to-cart buttons
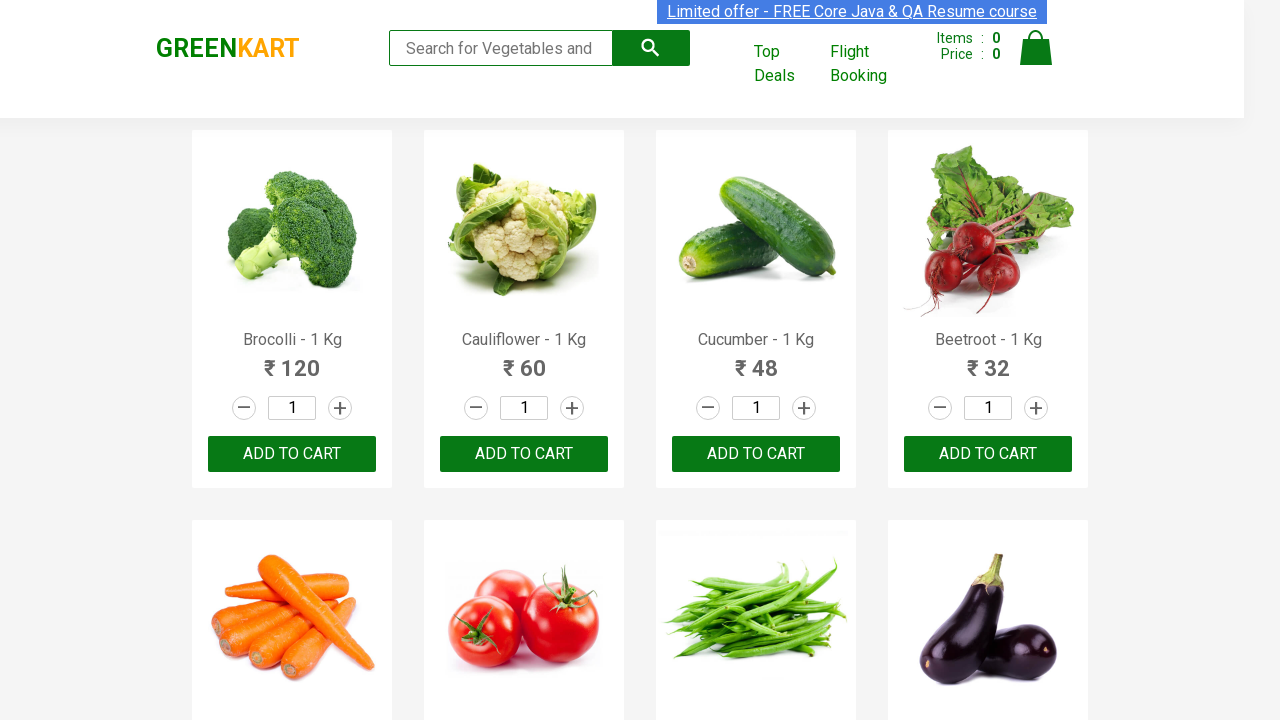

Read product text: Brocolli - 1 Kg
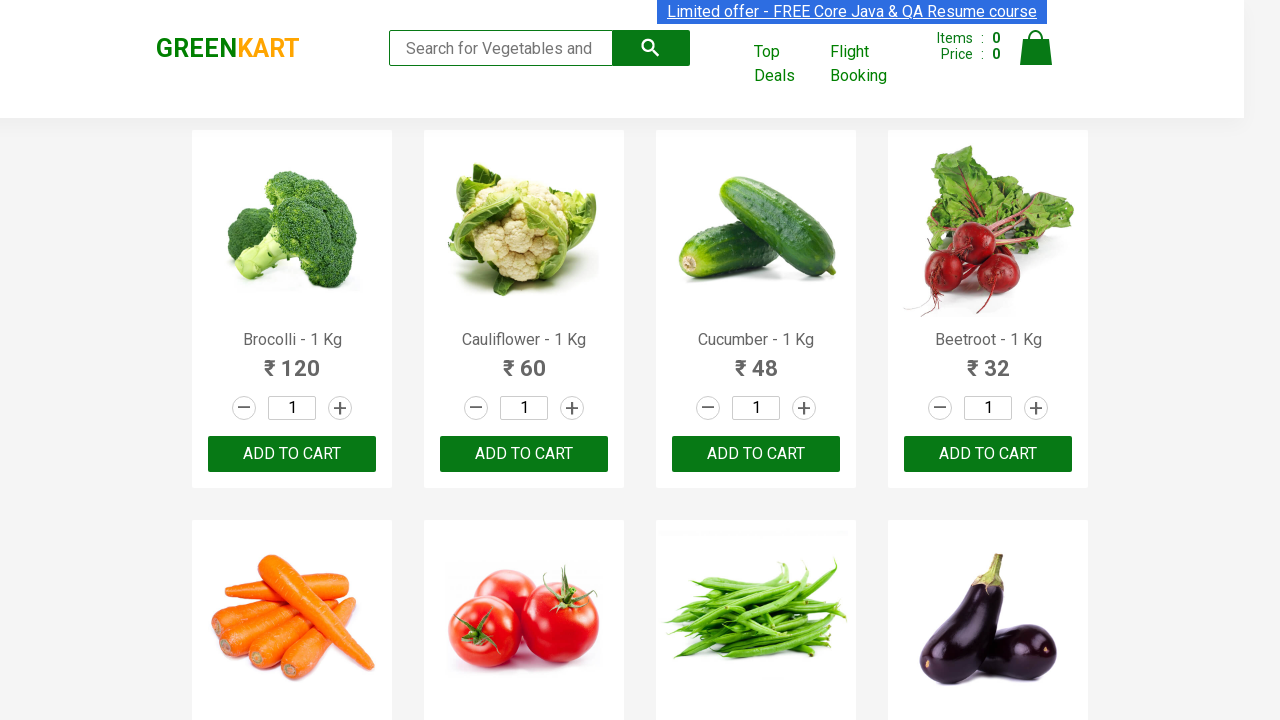

Added 'Brocolli' to cart at (292, 454) on .product-action button >> nth=0
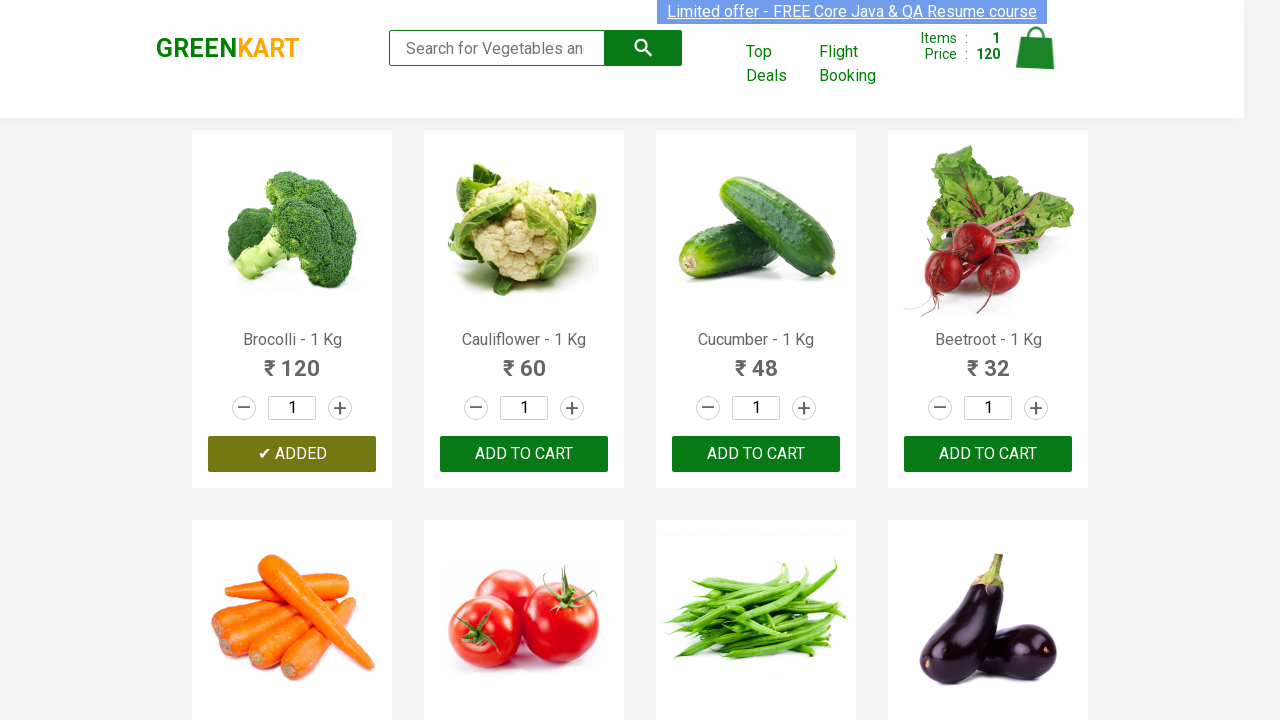

Read product text: Brocolli - 1 Kg
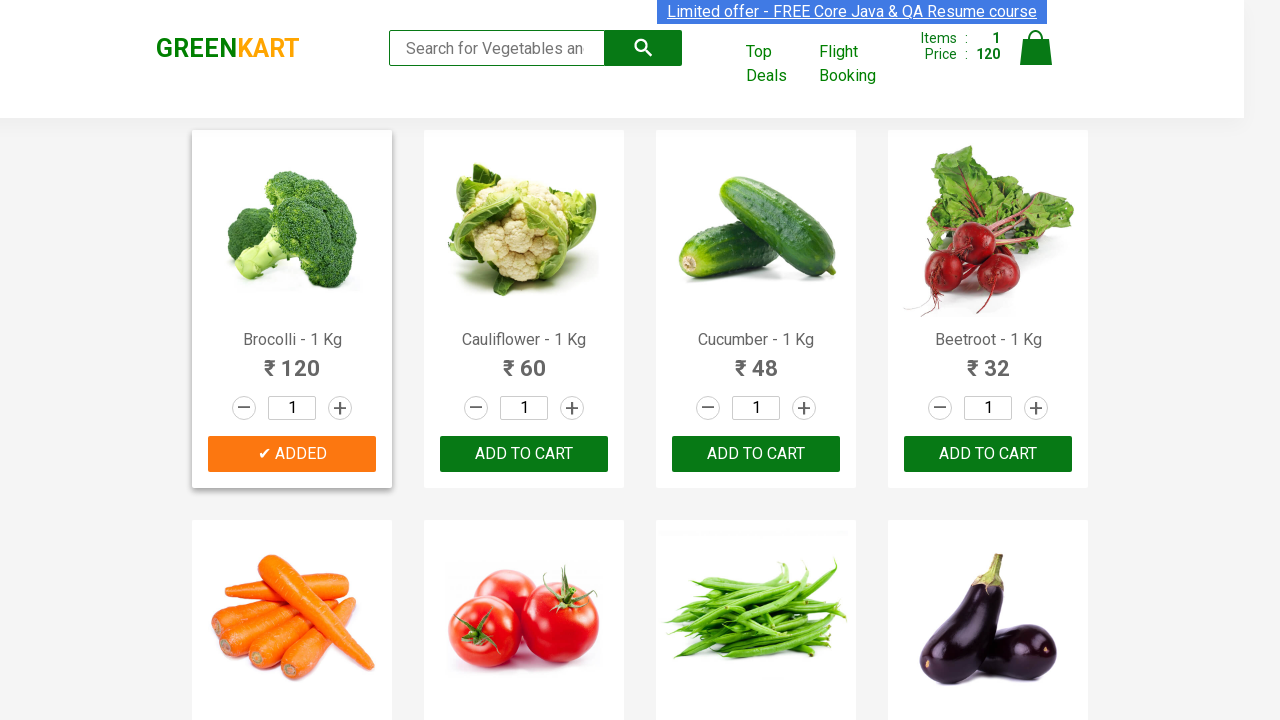

Added 'Brocolli' to cart at (524, 454) on .product-action button >> nth=1
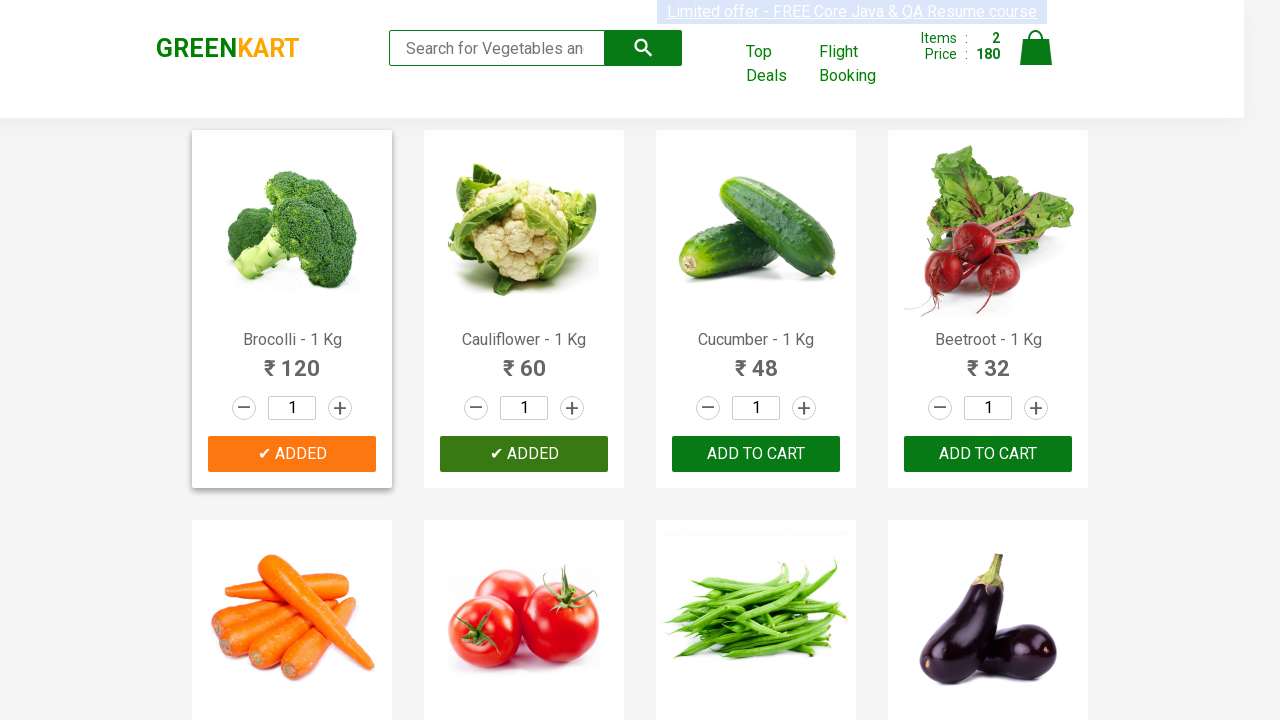

Read product text: Brocolli - 1 Kg
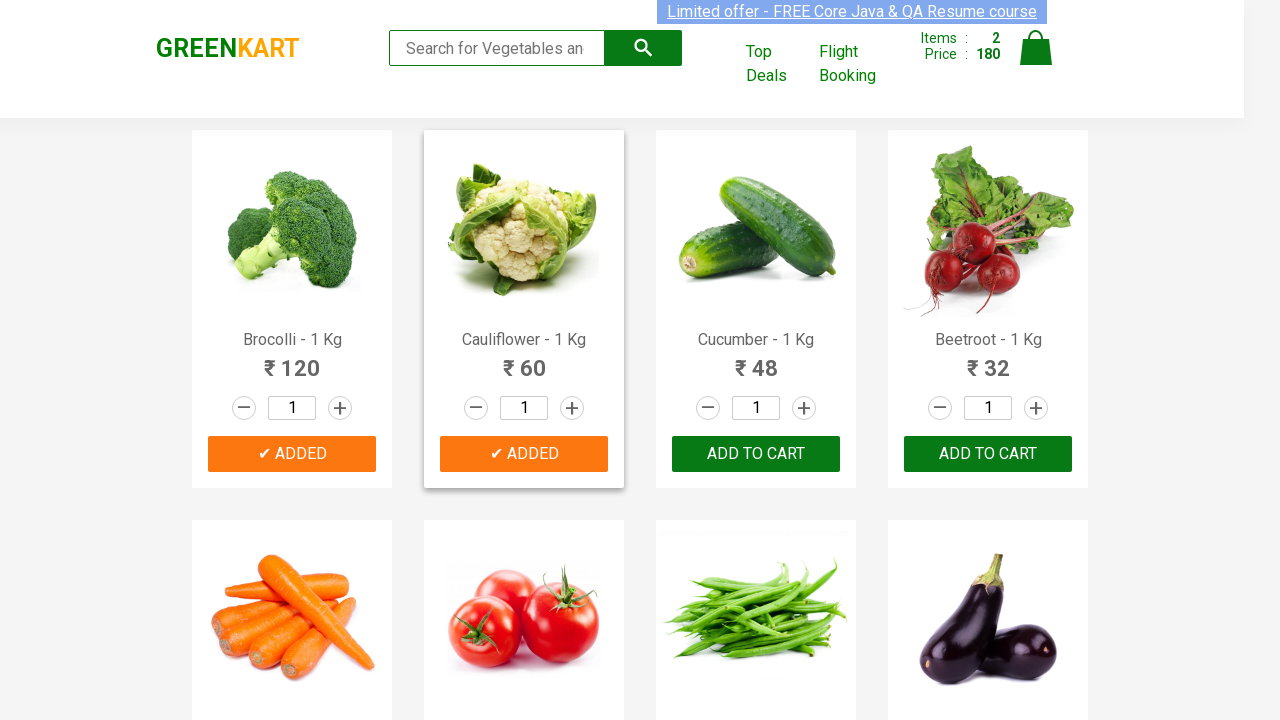

Added 'Brocolli' to cart at (756, 454) on .product-action button >> nth=2
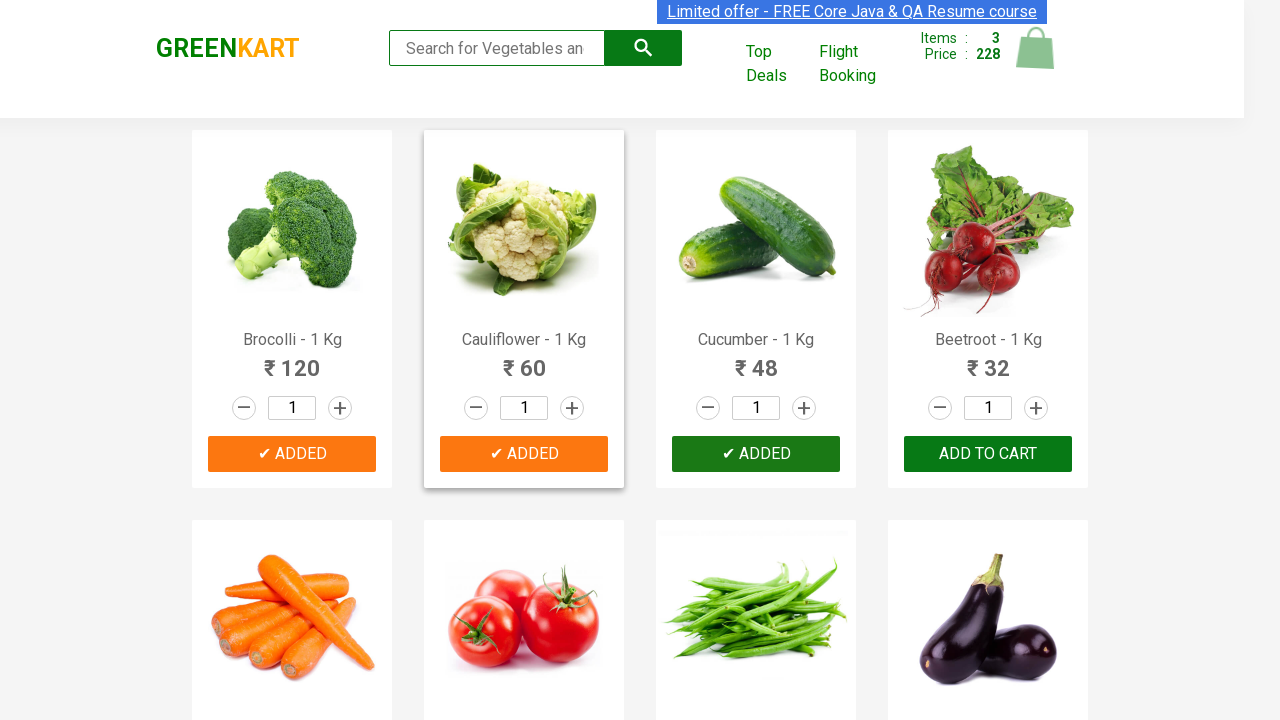

Clicked cart icon to view shopping cart at (1036, 59) on .cart-icon
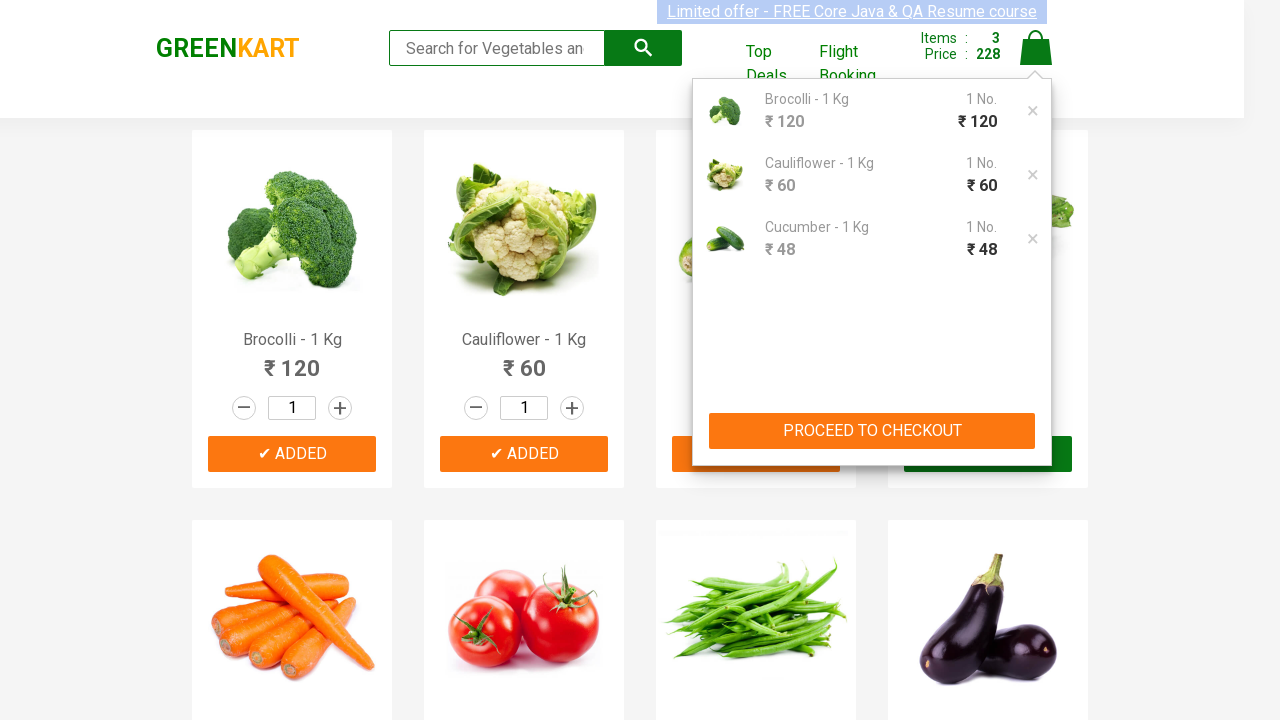

Clicked proceed to checkout button at (872, 431) on .cart-preview.active .action-block button
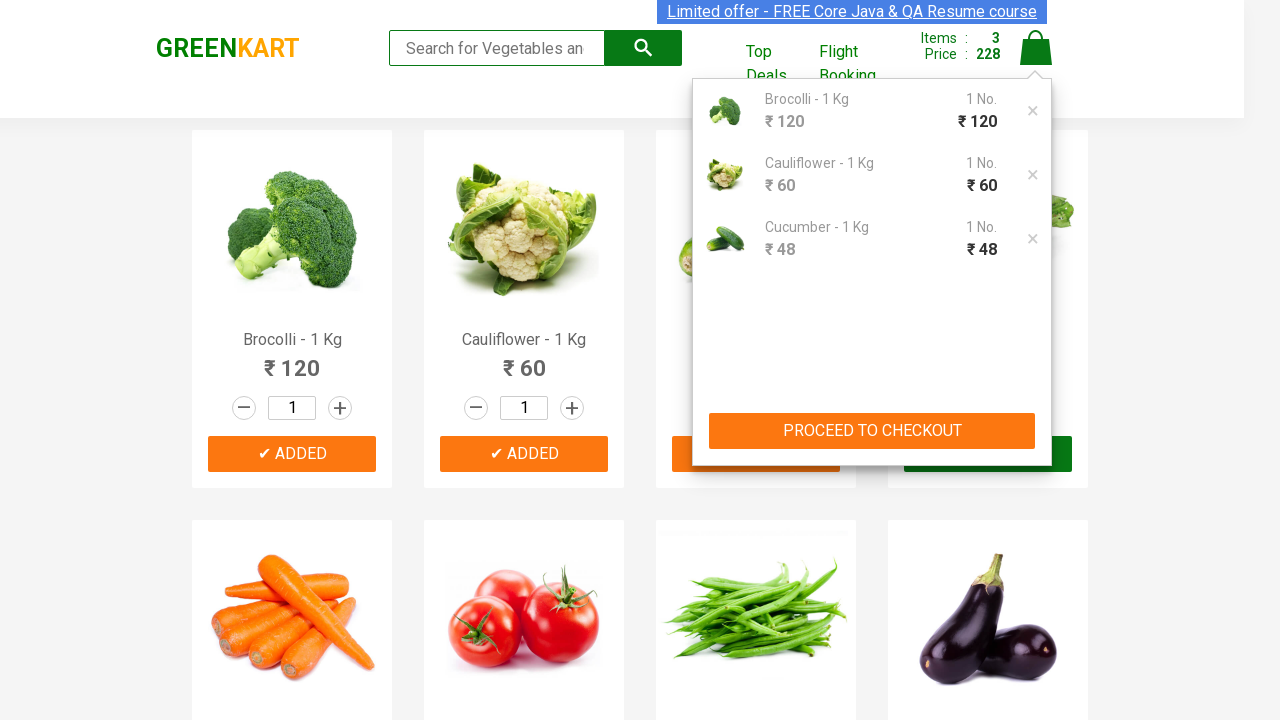

Entered promo code 'rahulshettyacademy' on .promoCode
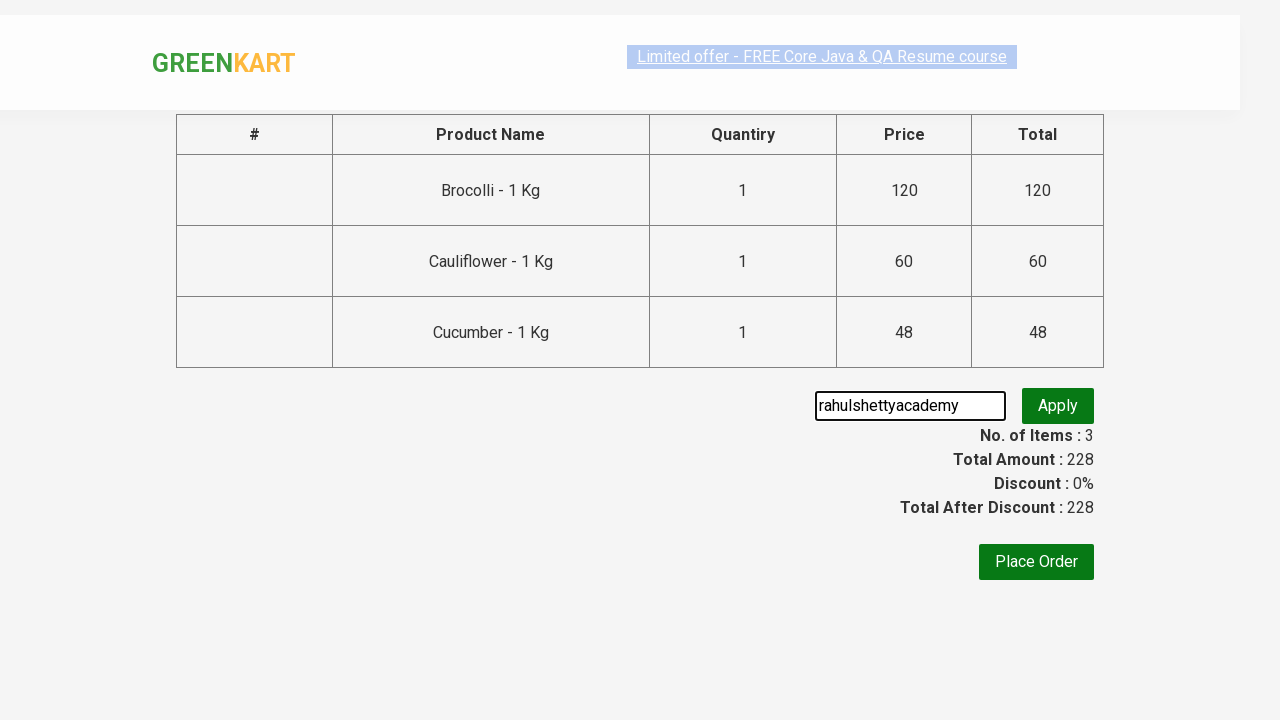

Clicked apply promo code button at (1058, 406) on .promoBtn
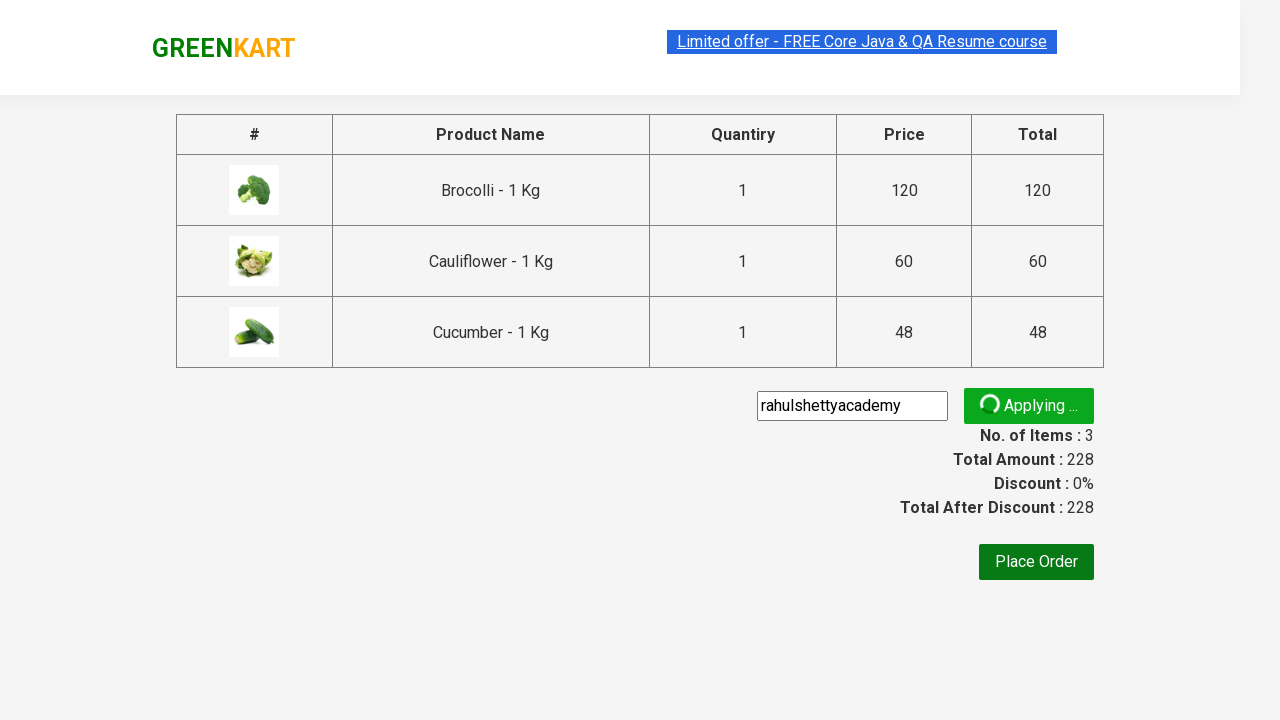

Promo code confirmation appeared
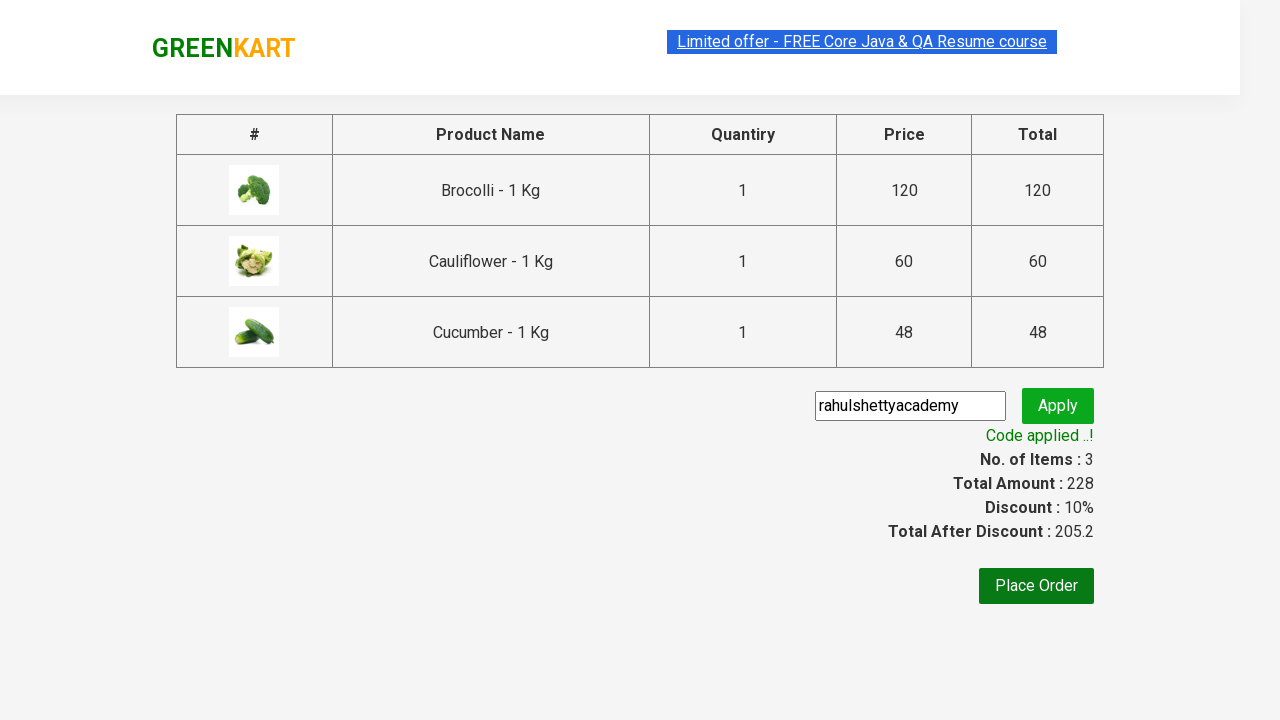

Clicked Place Order button at (1036, 586) on xpath=//div[@class='products']/div/button
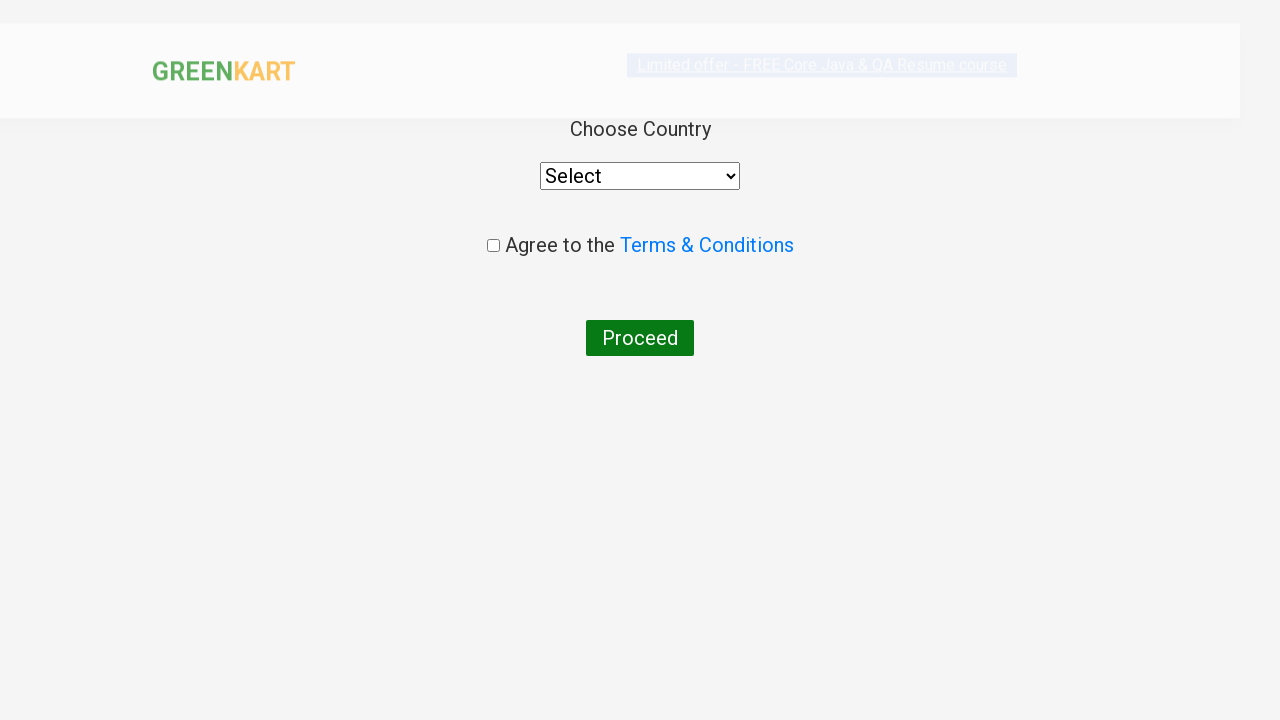

Selected 'India' from country dropdown on select
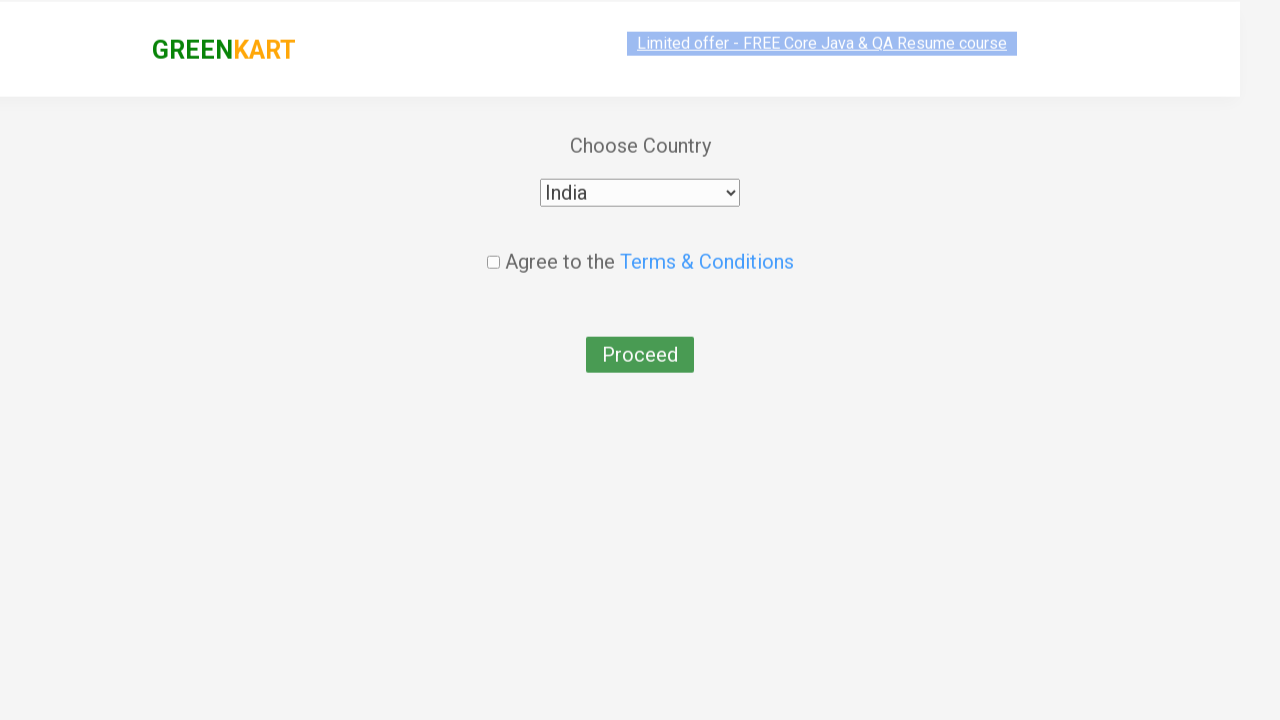

Checked agreement checkbox at (493, 246) on .chkAgree
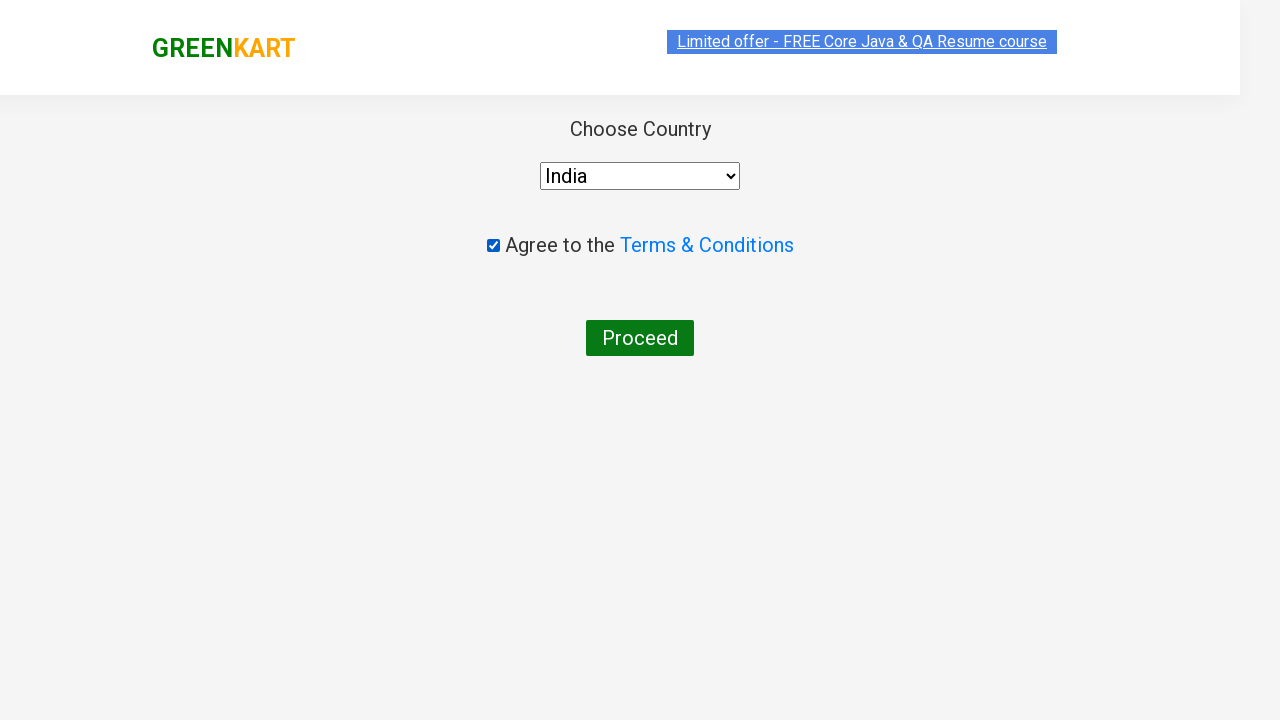

Clicked proceed button to complete order at (640, 338) on .wrapperTwo button
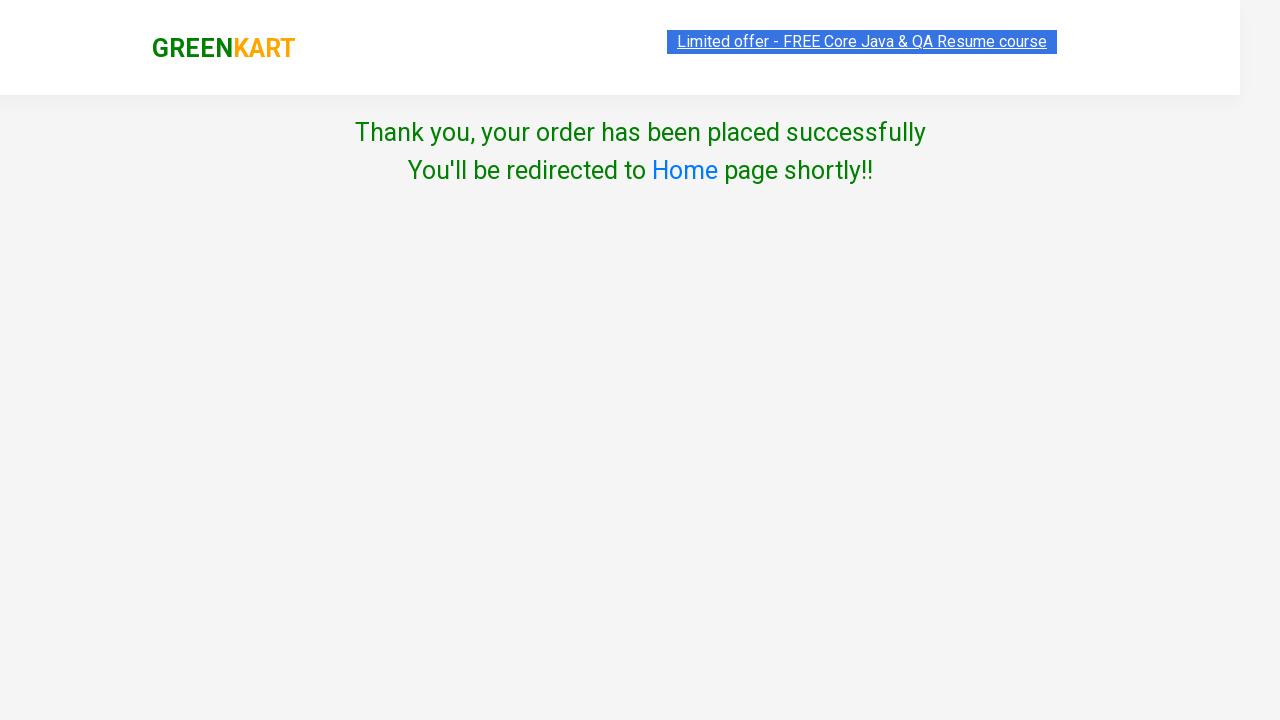

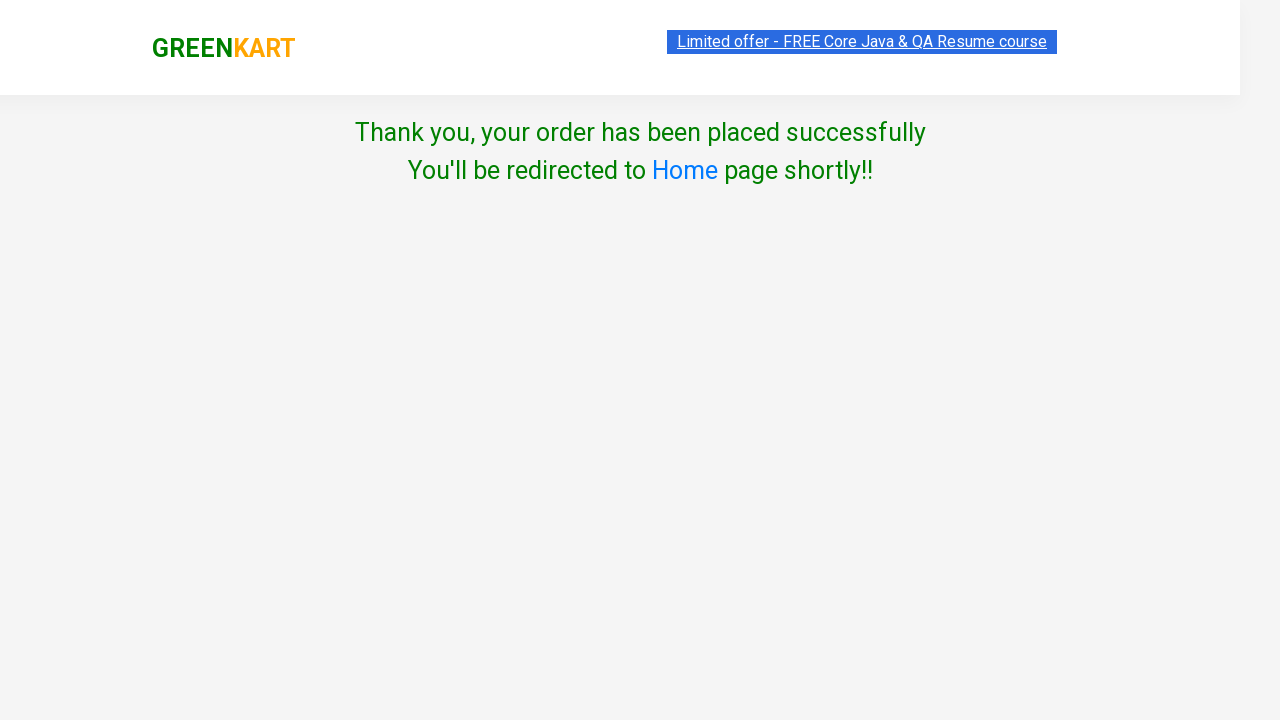